Tests navigation on Training Support website by verifying the homepage title and clicking on the About Us link to verify navigation works correctly

Starting URL: https://www.training-support.net/

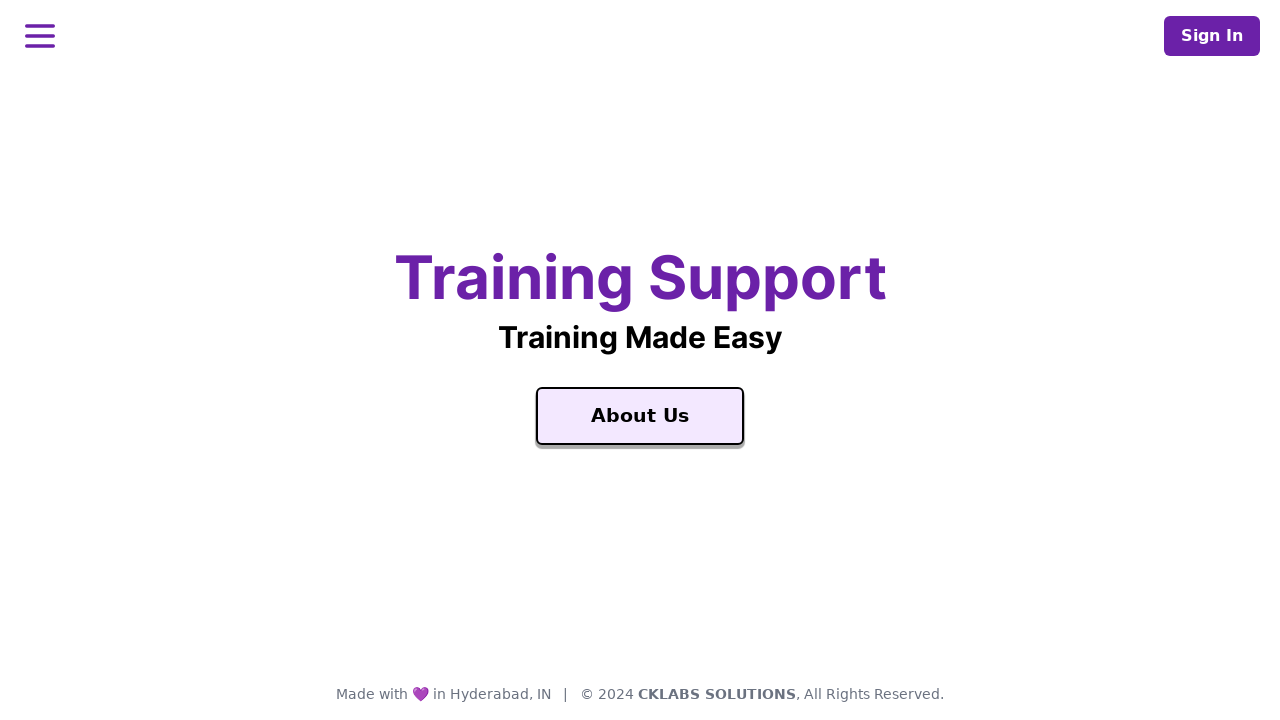

Waited for and verified 'Training Support' heading is present on homepage
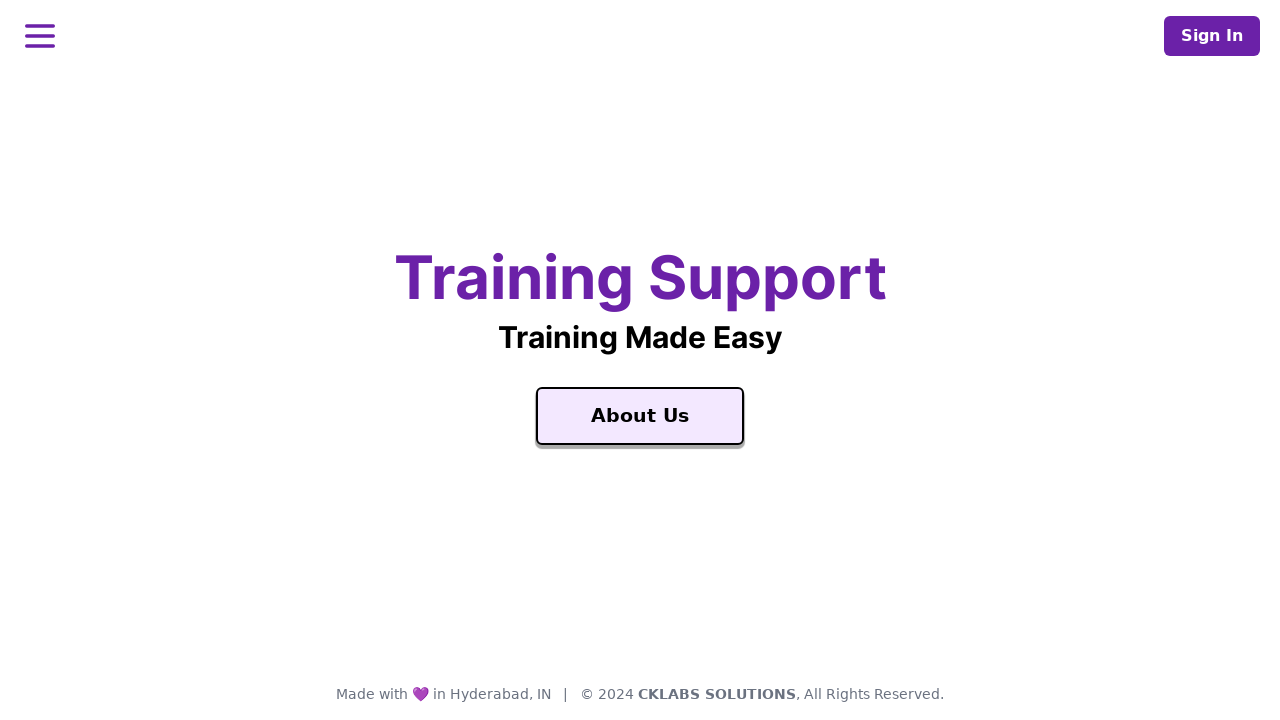

Clicked on the About Us link at (640, 416) on [href*='about'], a:has-text('About Us'), [aria-label='About Us']
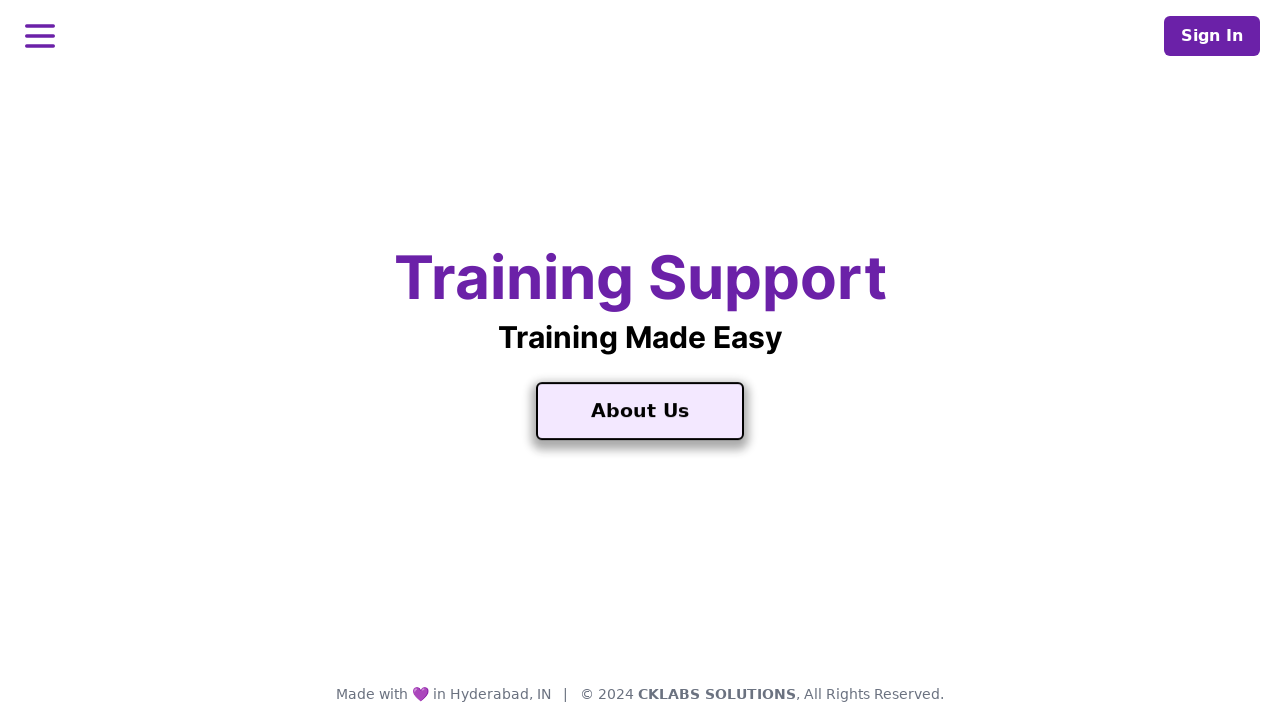

Waited for About Us page to load and verified 'About Us' title is present
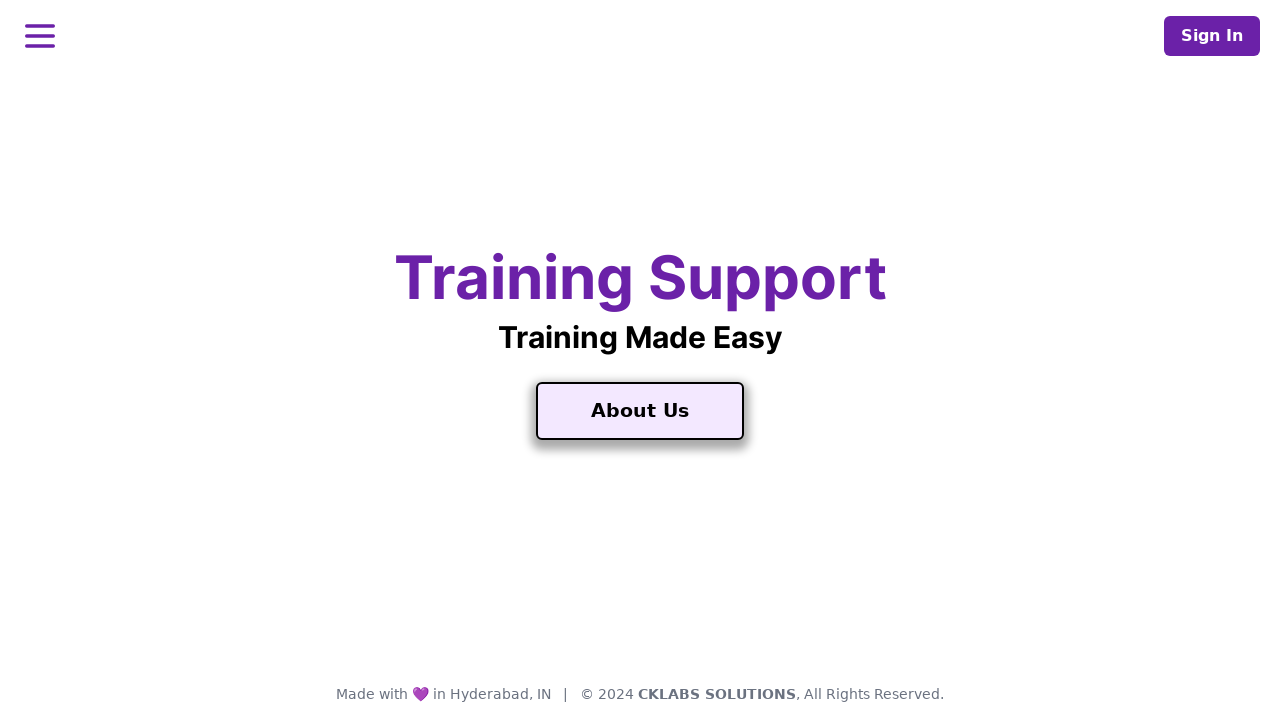

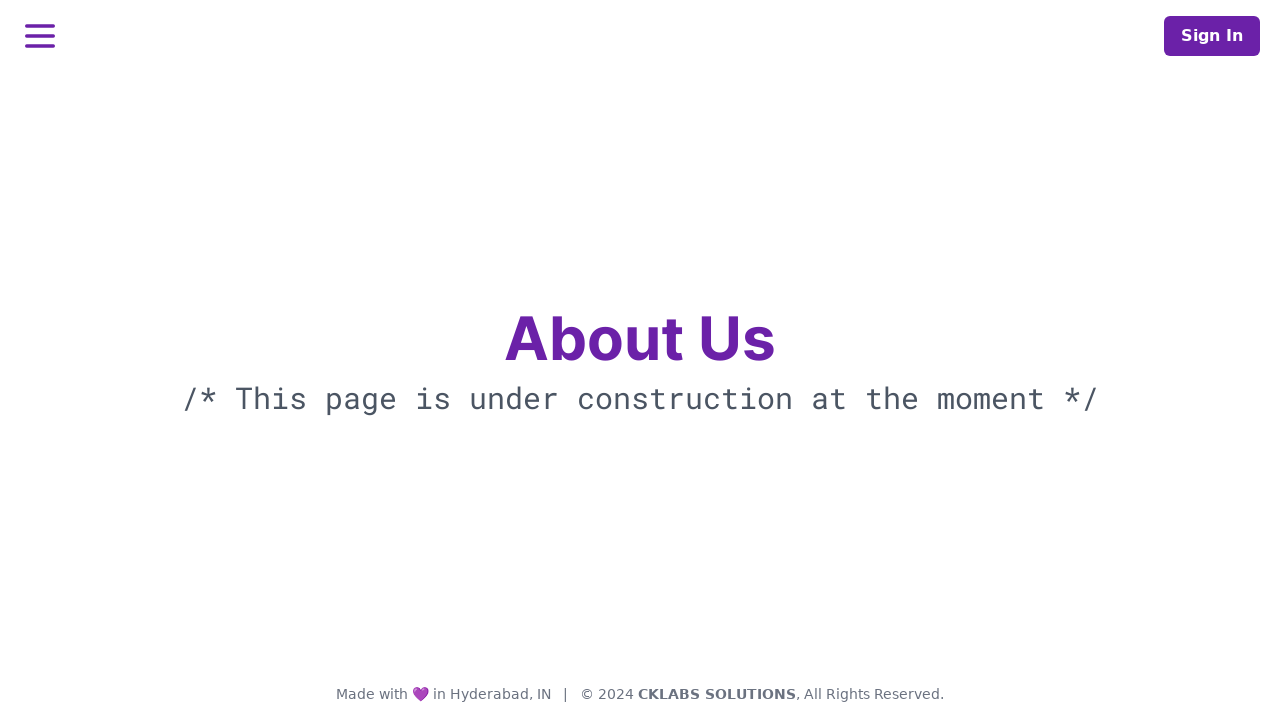